Tests checkbox interaction by ensuring checkbox1 is checked and checkbox2 is unchecked

Starting URL: https://the-internet.herokuapp.com/checkboxes

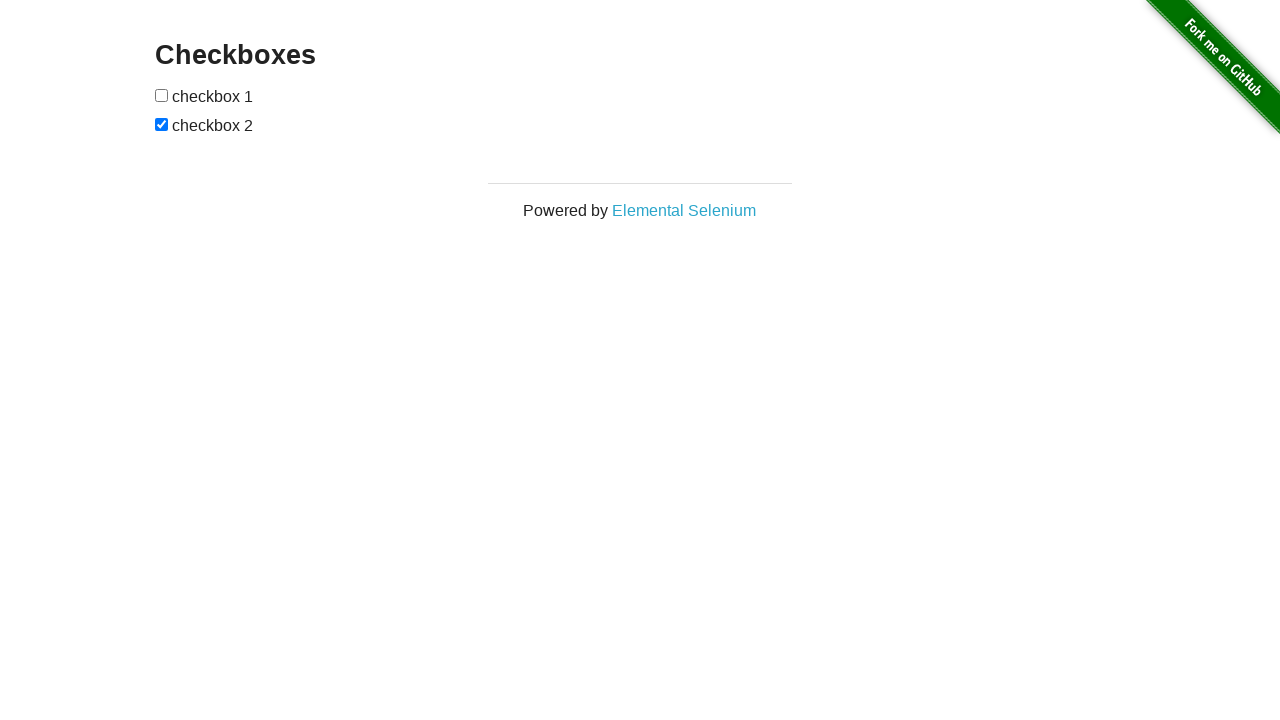

Navigated to checkboxes page
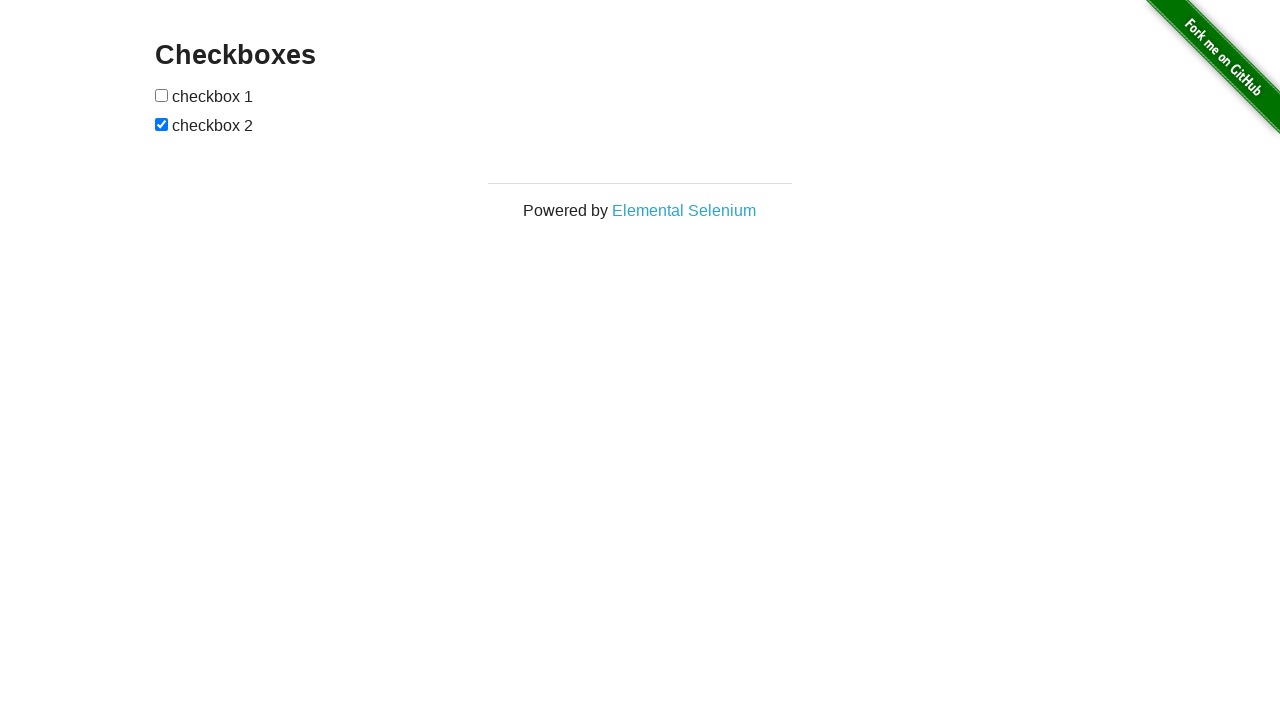

Located first checkbox
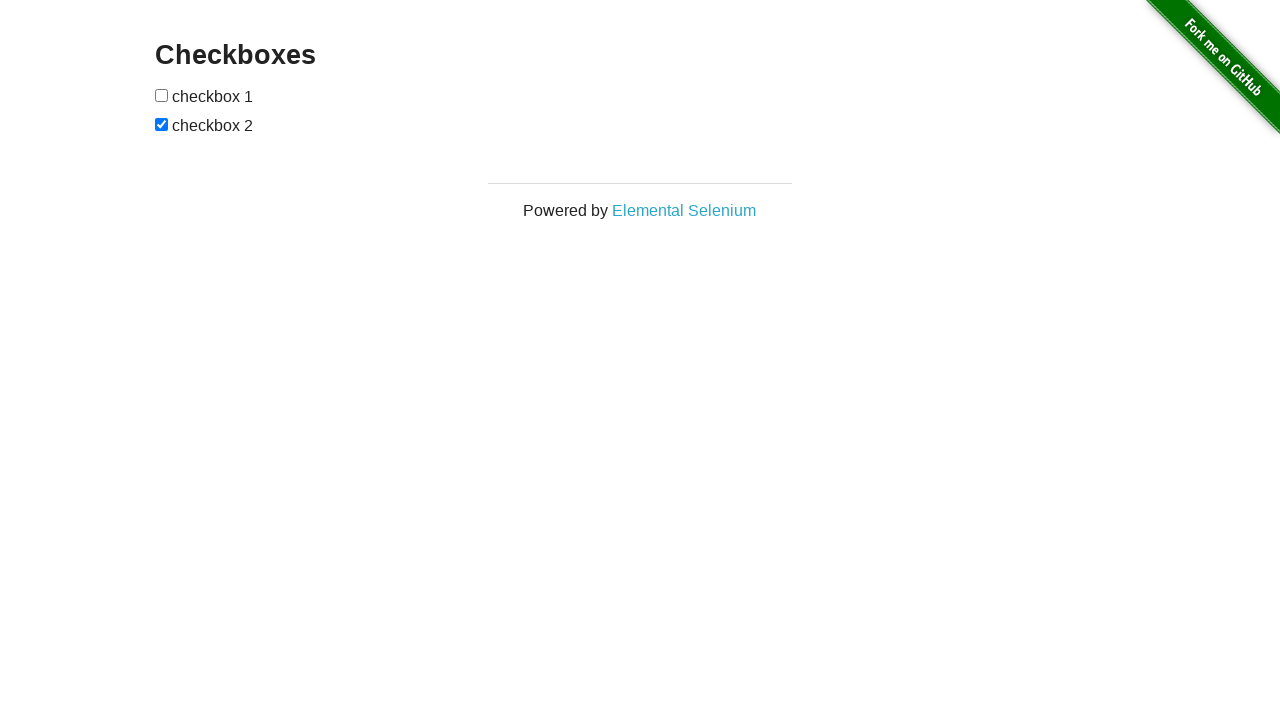

Located second checkbox
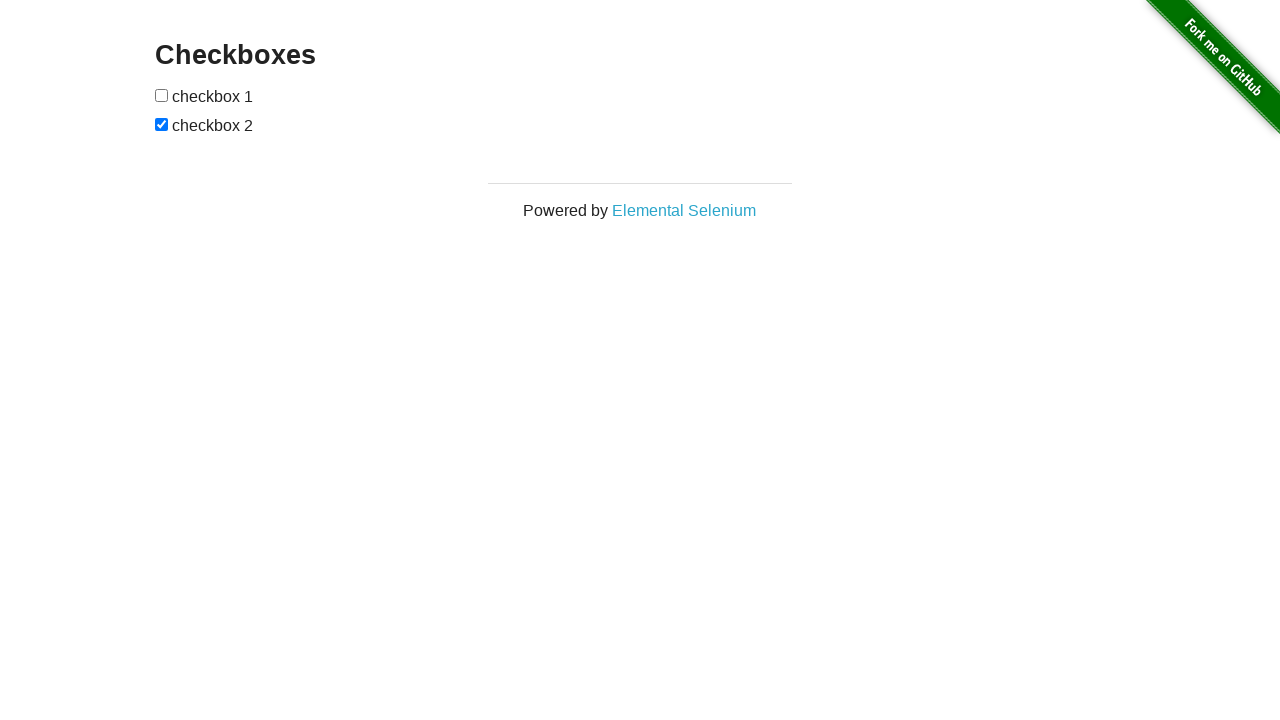

Checked checkbox1 status
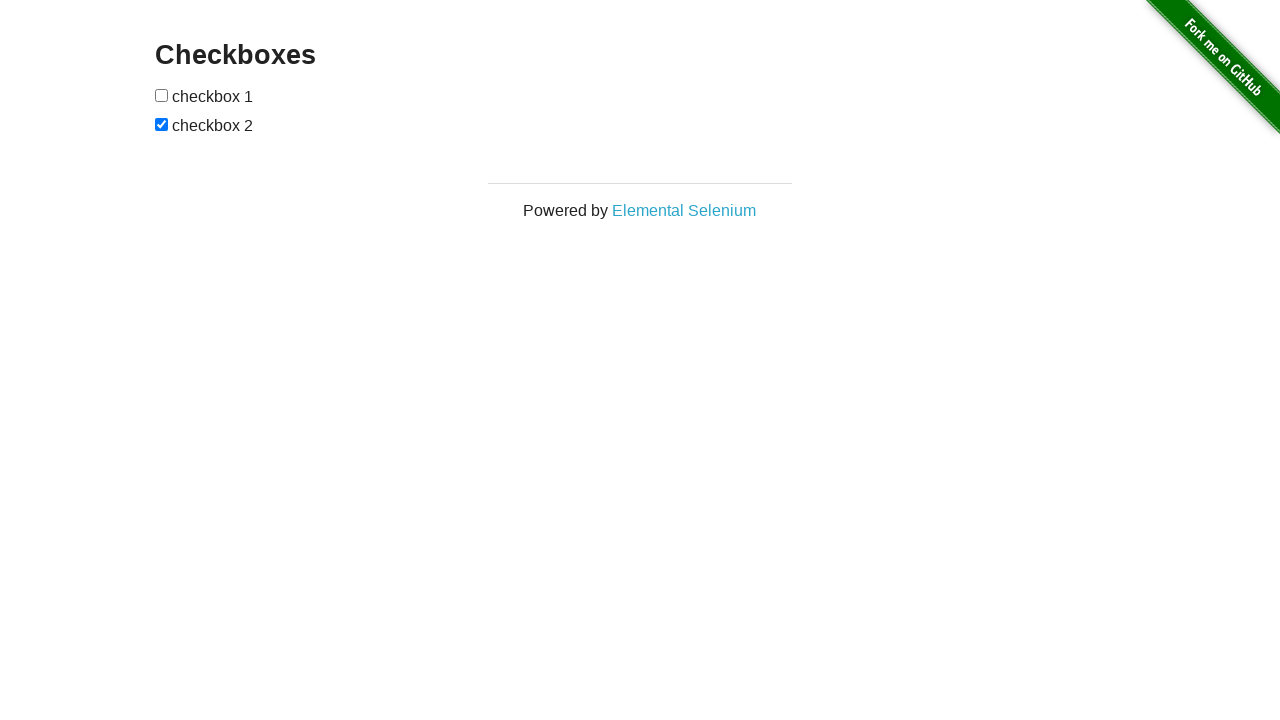

Clicked checkbox1 to check it at (162, 95) on xpath=(//*[@type='checkbox'])[1]
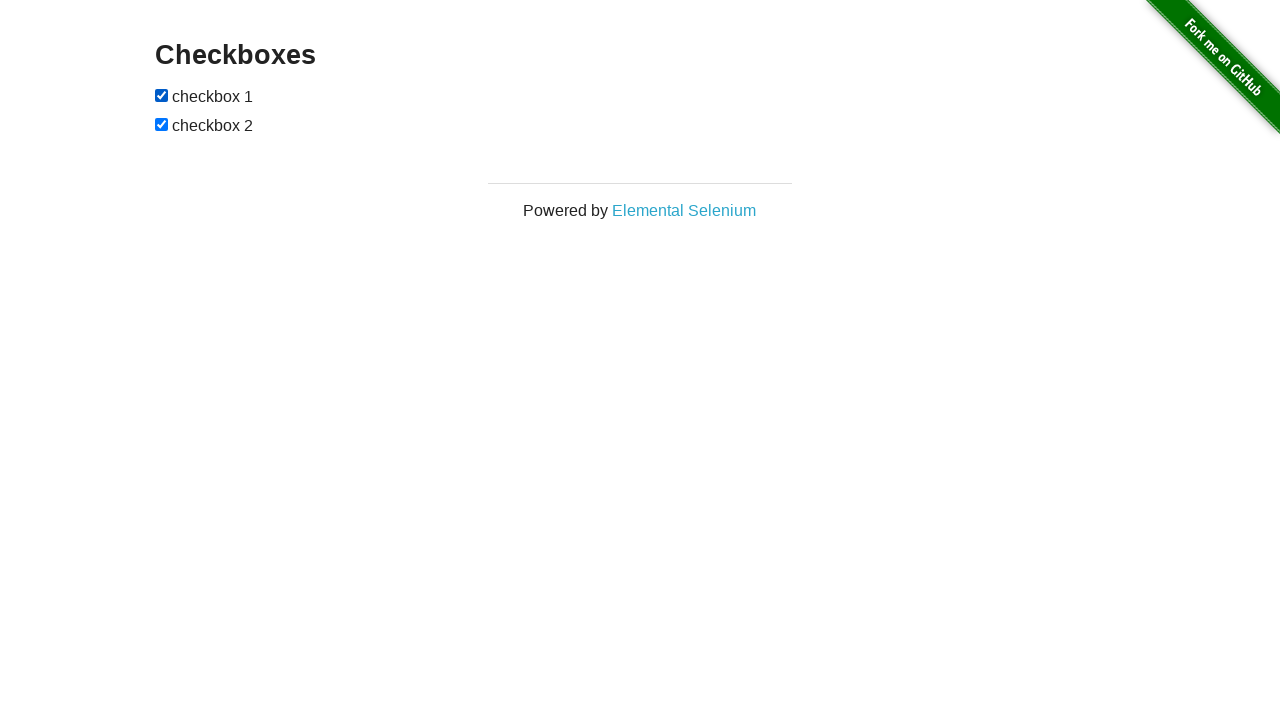

Checked checkbox2 status
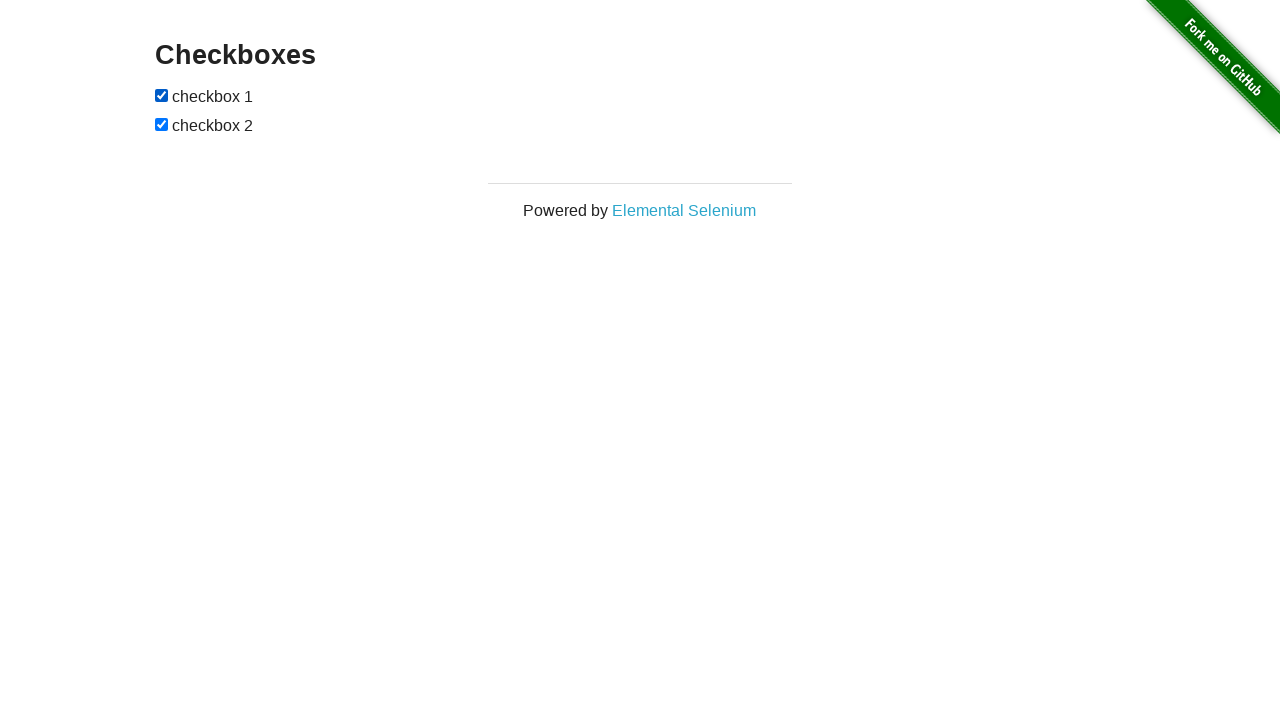

Clicked checkbox2 to uncheck it at (162, 124) on xpath=(//*[@type='checkbox'])[2]
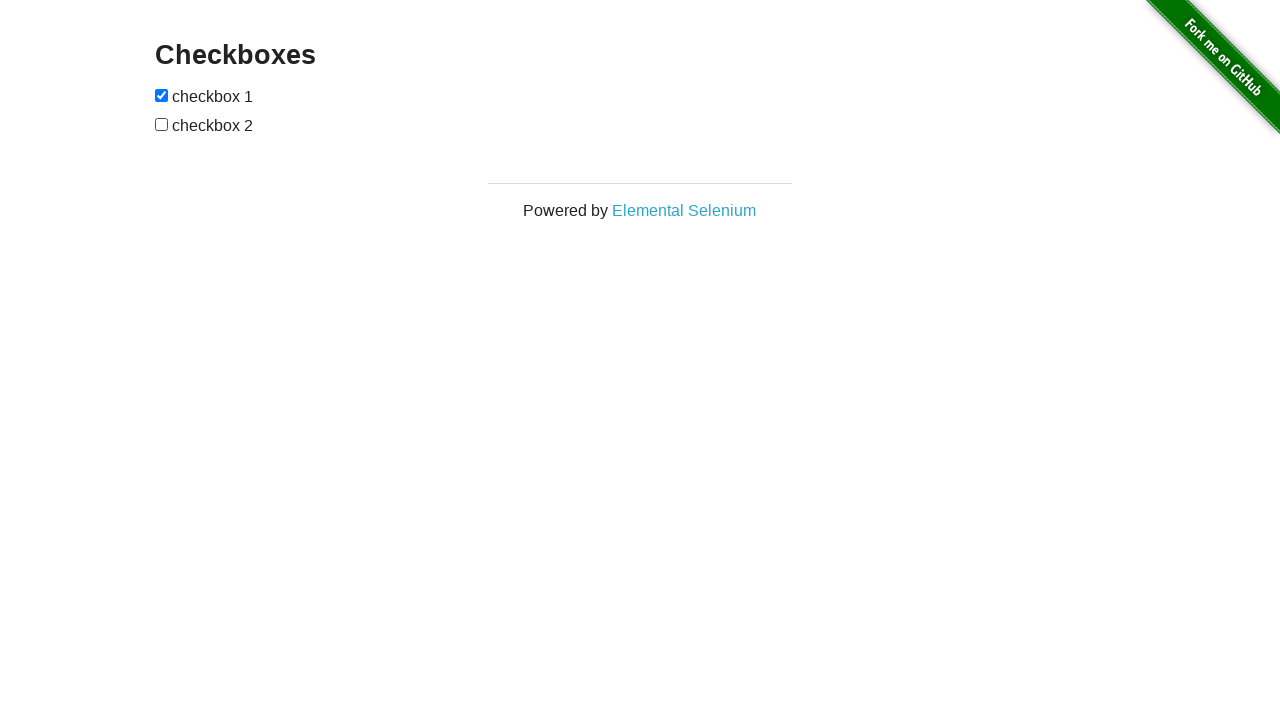

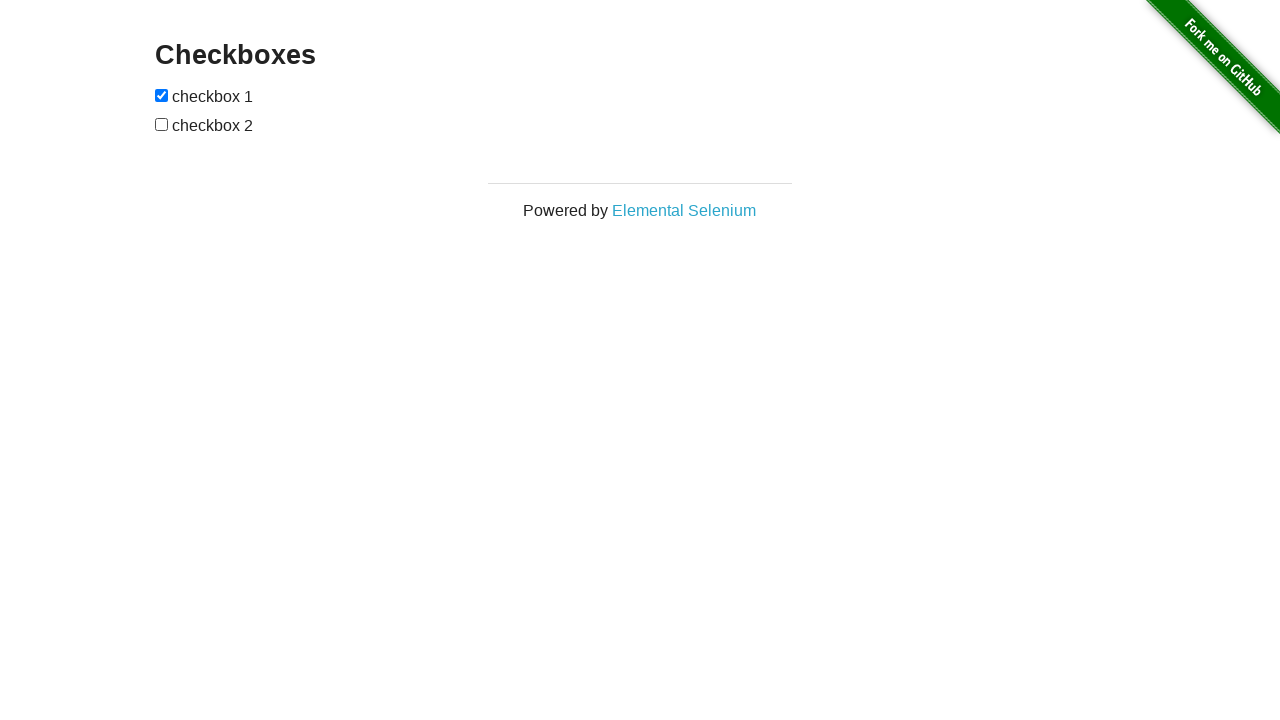